Tests iframe handling by switching to an iframe, clicking a link inside it, then switching back to the main content to verify the page header text

Starting URL: https://testcenter.techproeducation.com/index.php?page=iframe

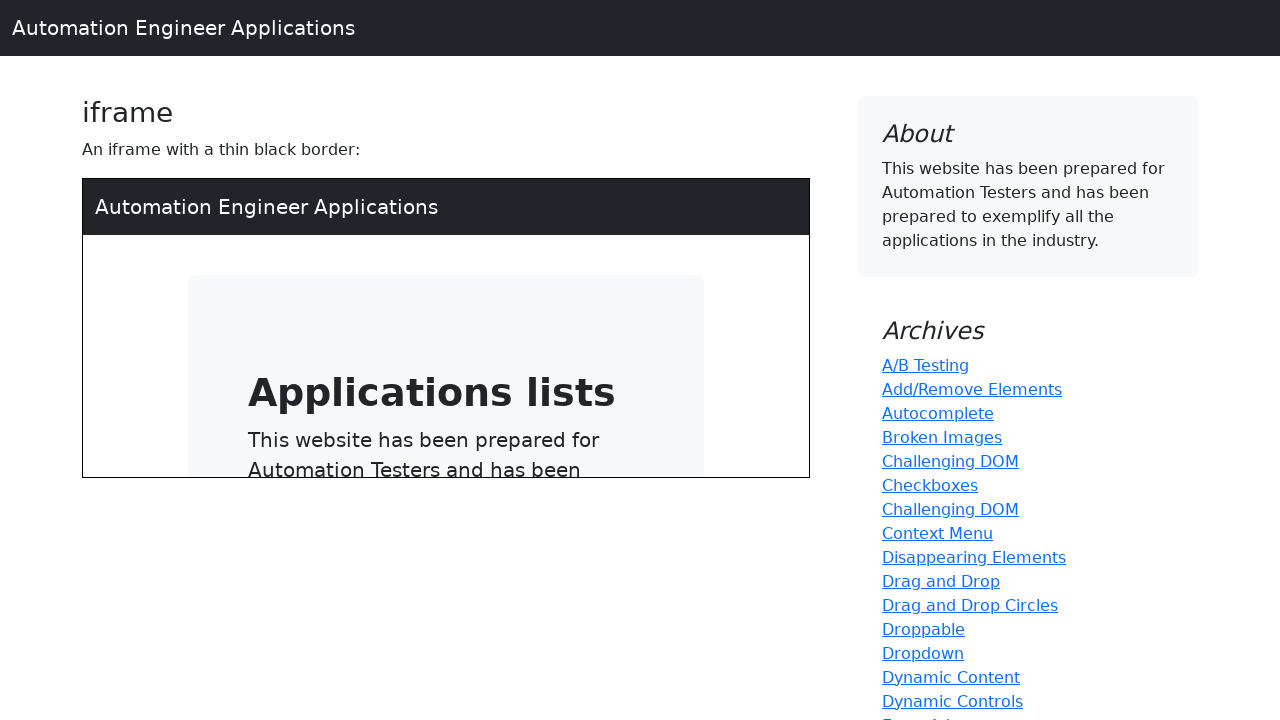

Located iframe element with src='/index.php'
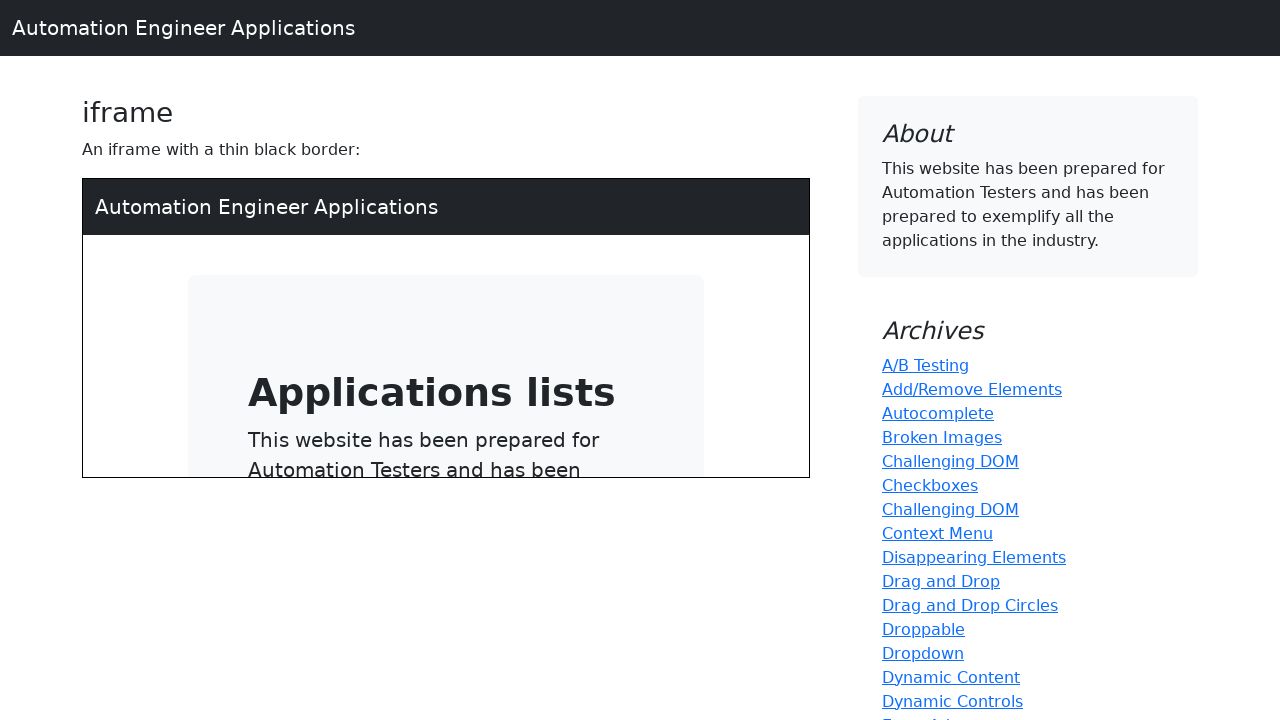

Pressed Enter on link inside iframe on iframe[src='/index.php'] >> internal:control=enter-frame >> a[type='button']
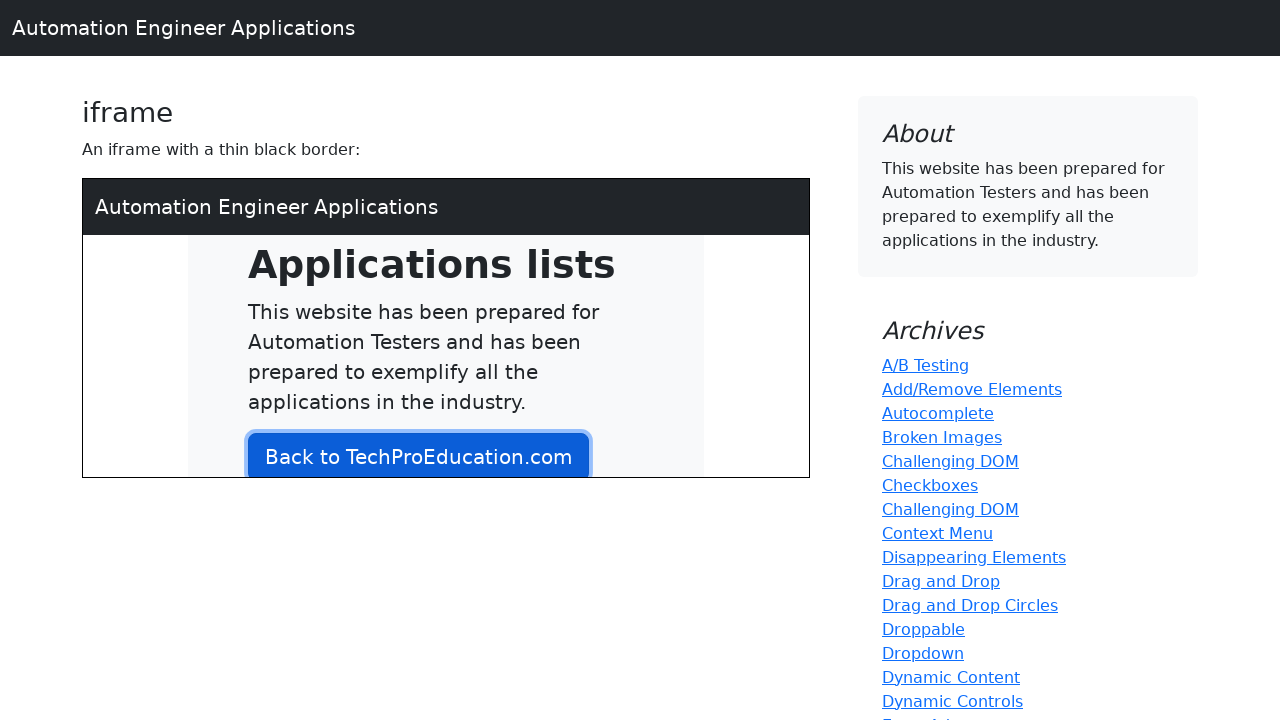

Waited 1000ms for navigation/state change
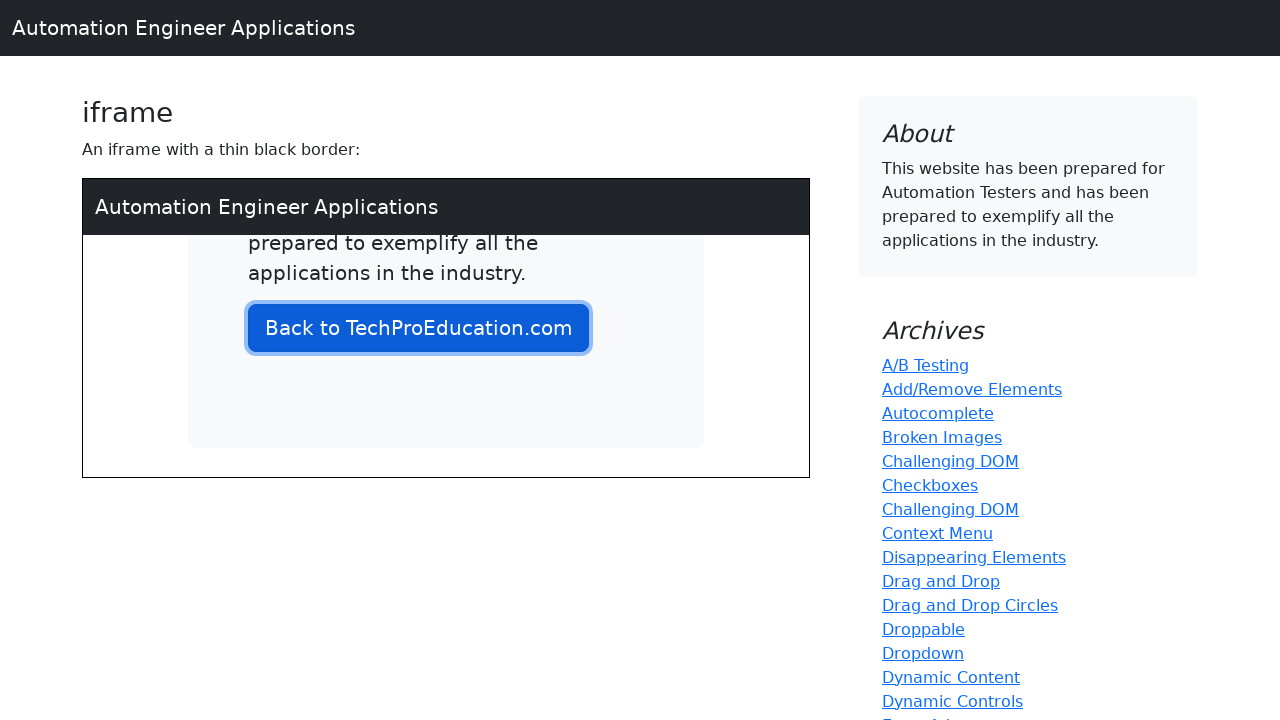

Retrieved h3 element text content from main page
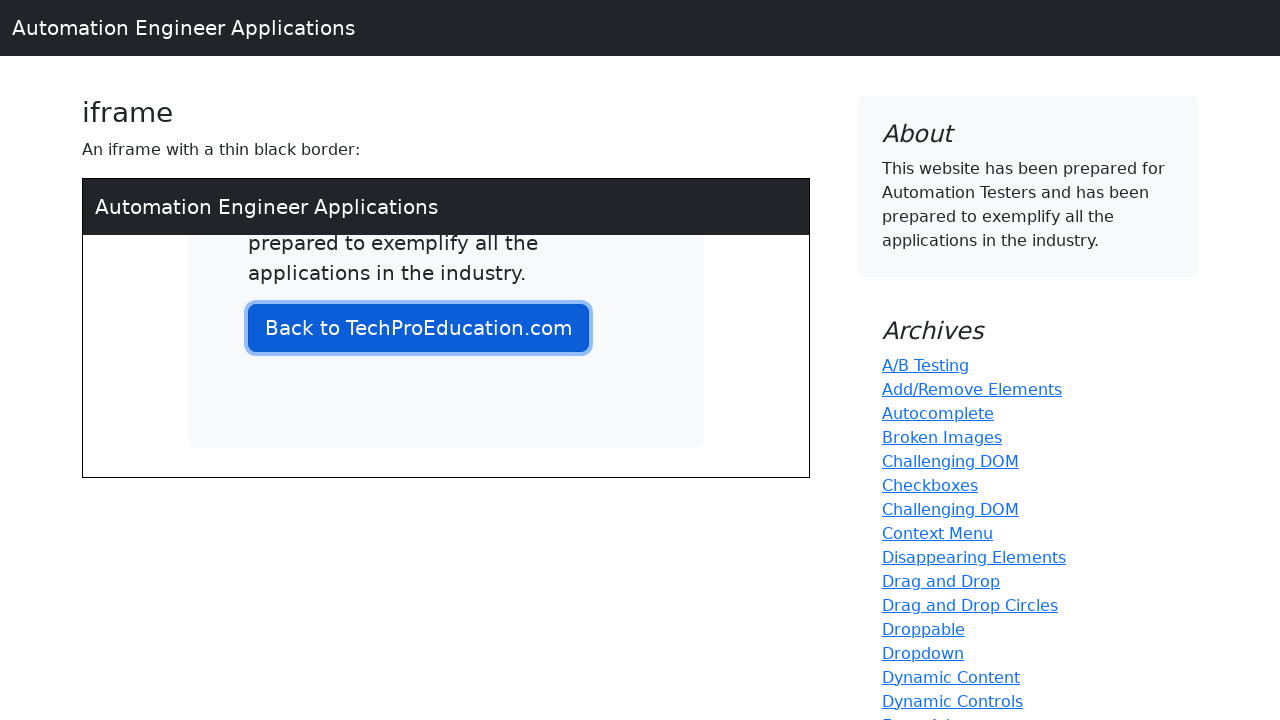

Verified h3 text equals 'iframe' (actual: 'iframe')
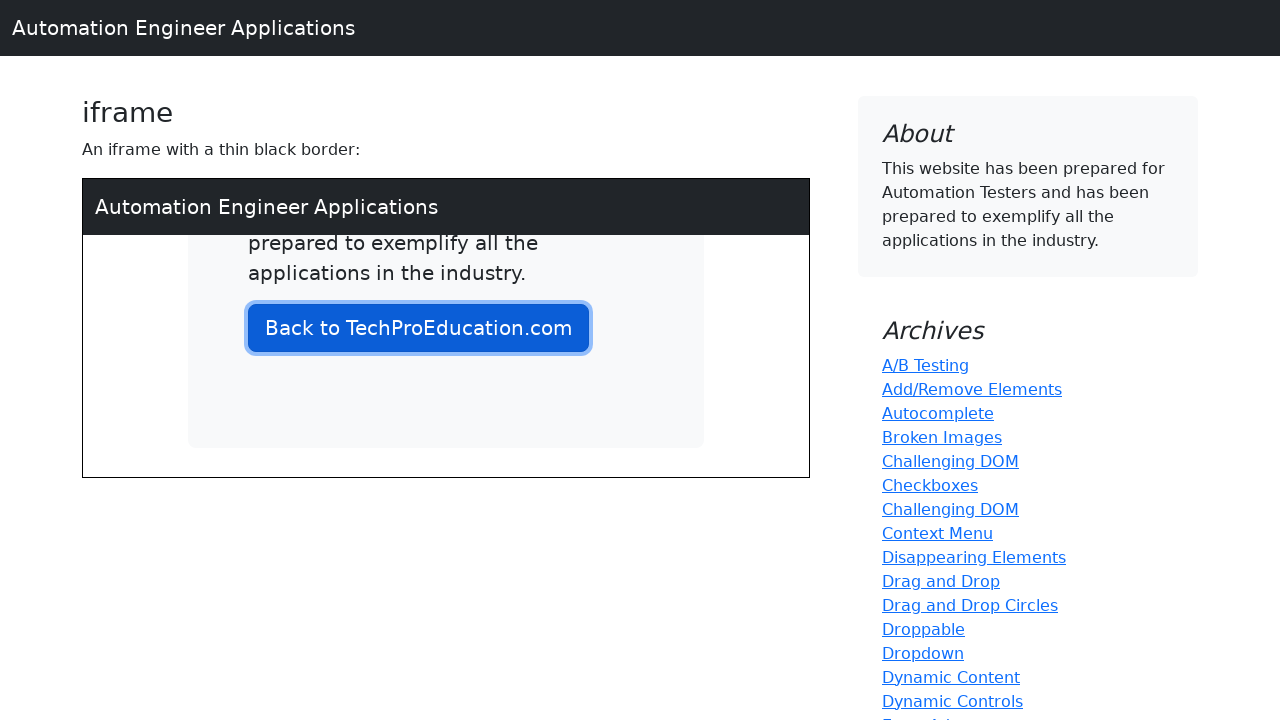

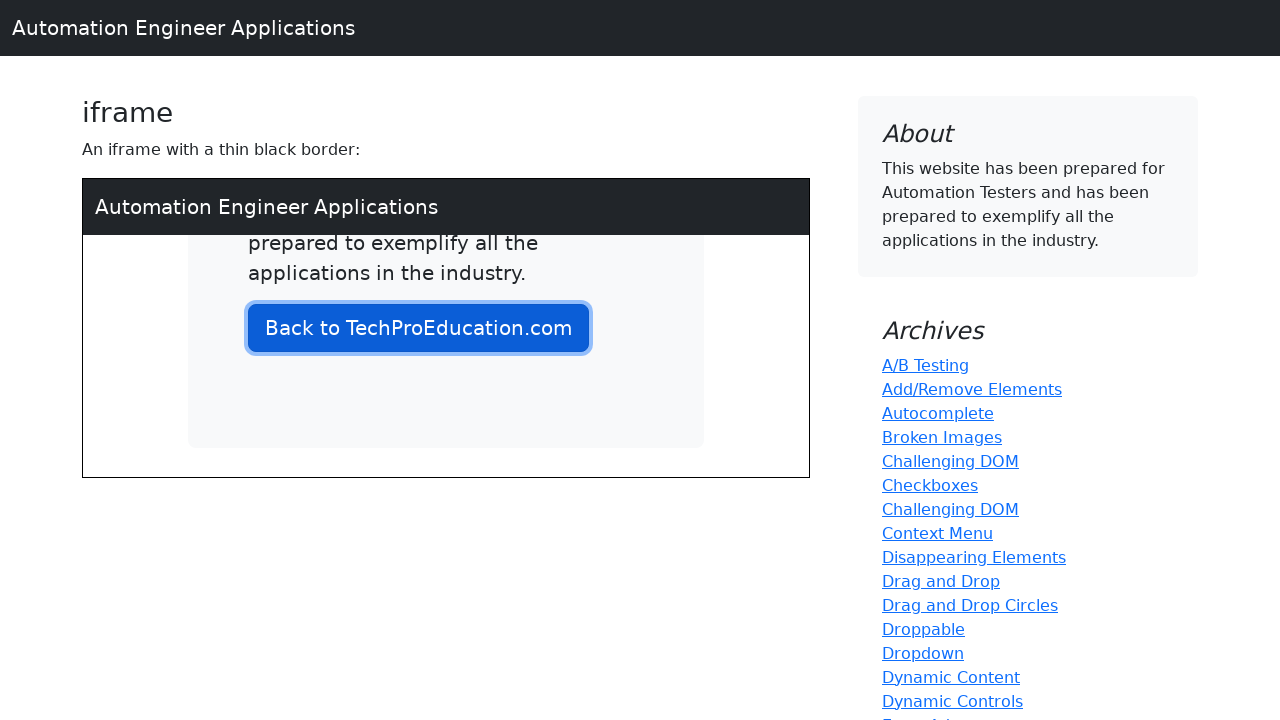